Tests right-click context menu functionality by performing a right-click action and selecting the "Copy" option from the context menu

Starting URL: https://swisnl.github.io/jQuery-contextMenu/demo.html

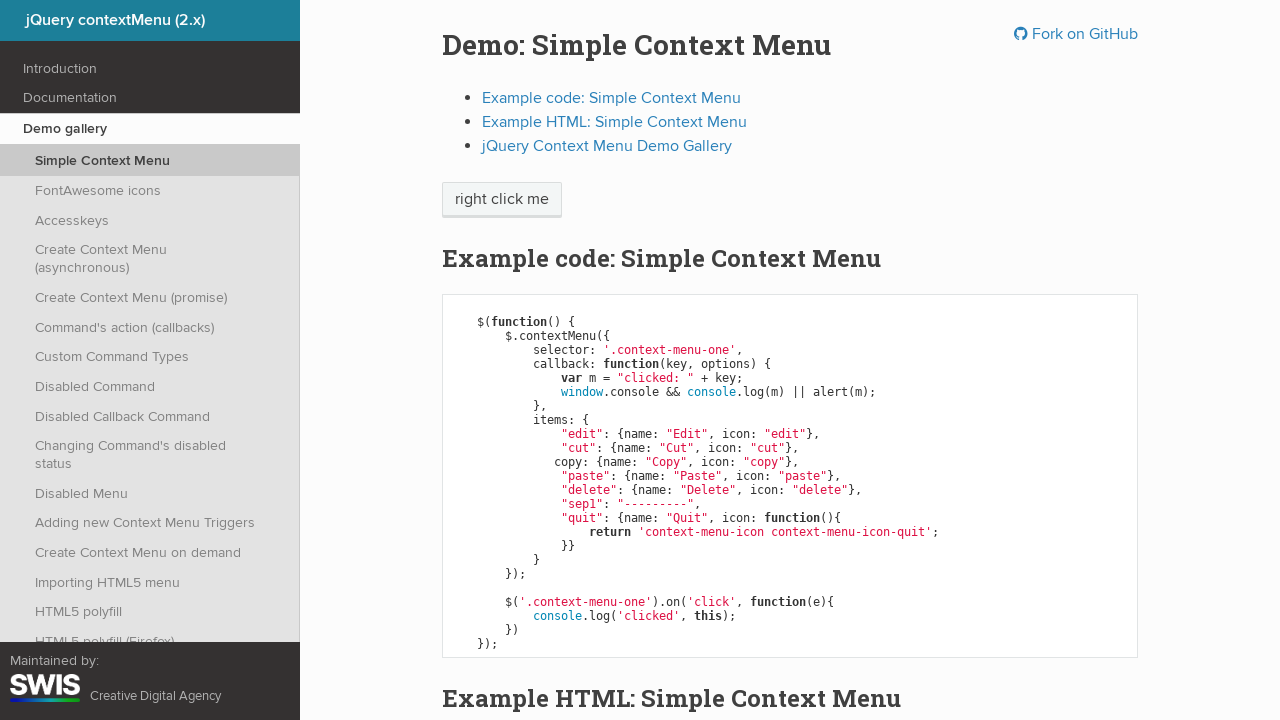

Located the 'right click me' element
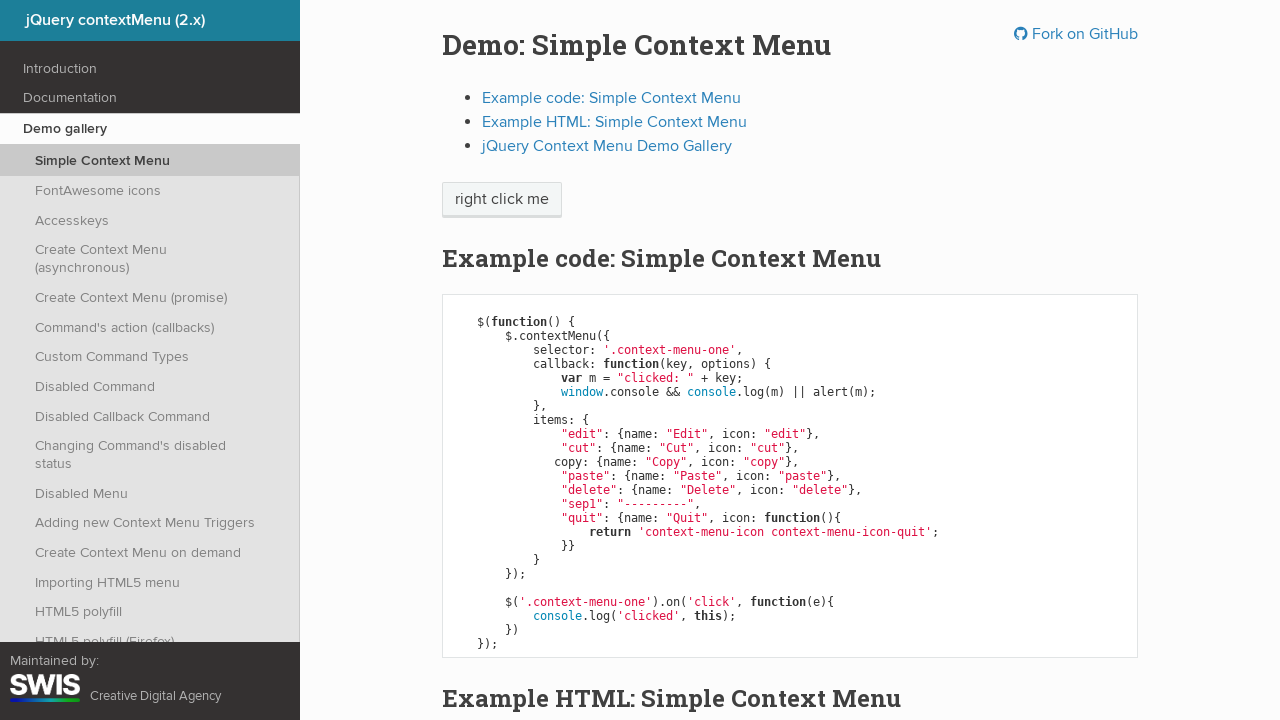

Performed right-click on the target element to open context menu at (502, 200) on xpath=//span[text()='right click me']
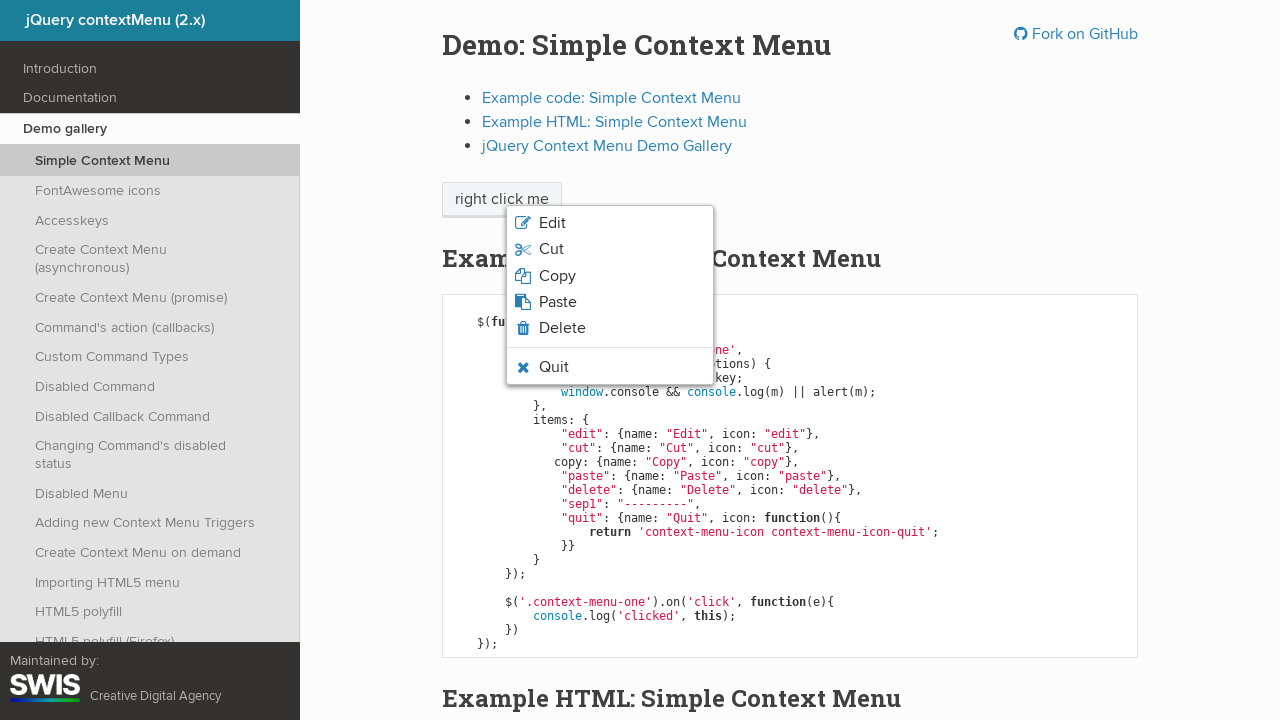

Context menu appeared
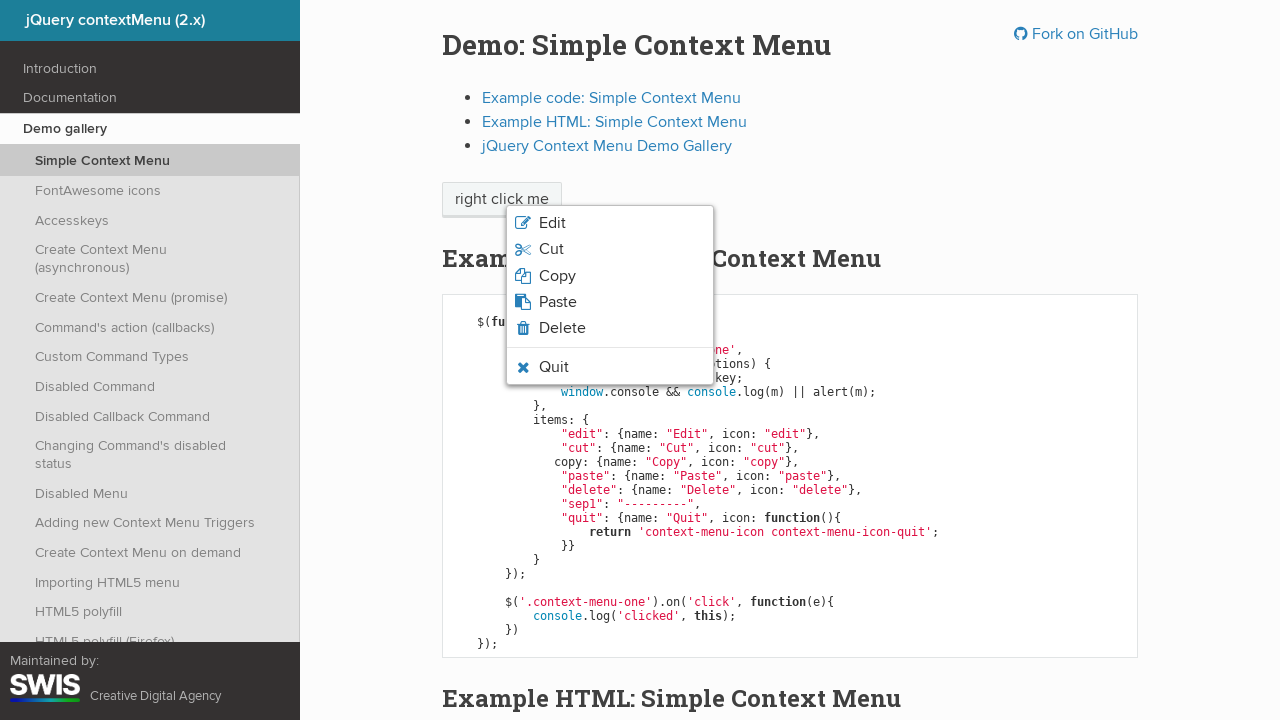

Located all context menu items
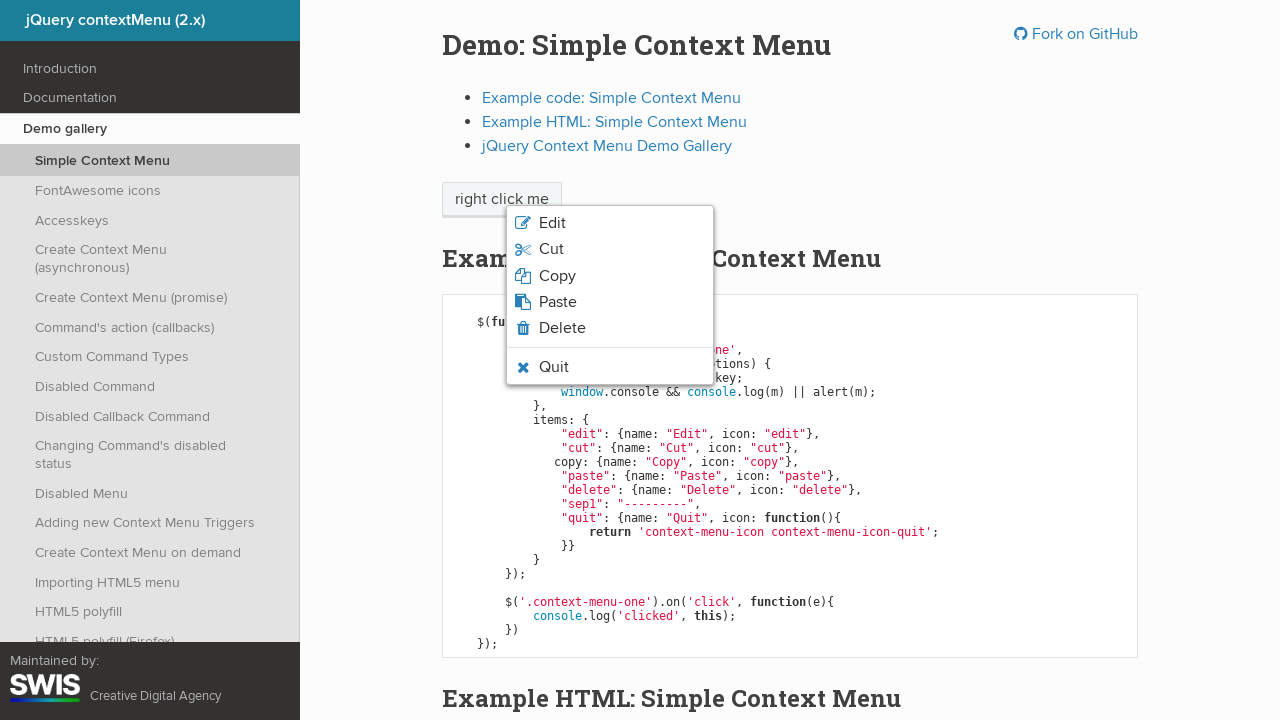

Clicked 'Copy' option from context menu at (610, 276) on xpath=//ul[@class='context-menu-list context-menu-root']/li[contains(@class,'con
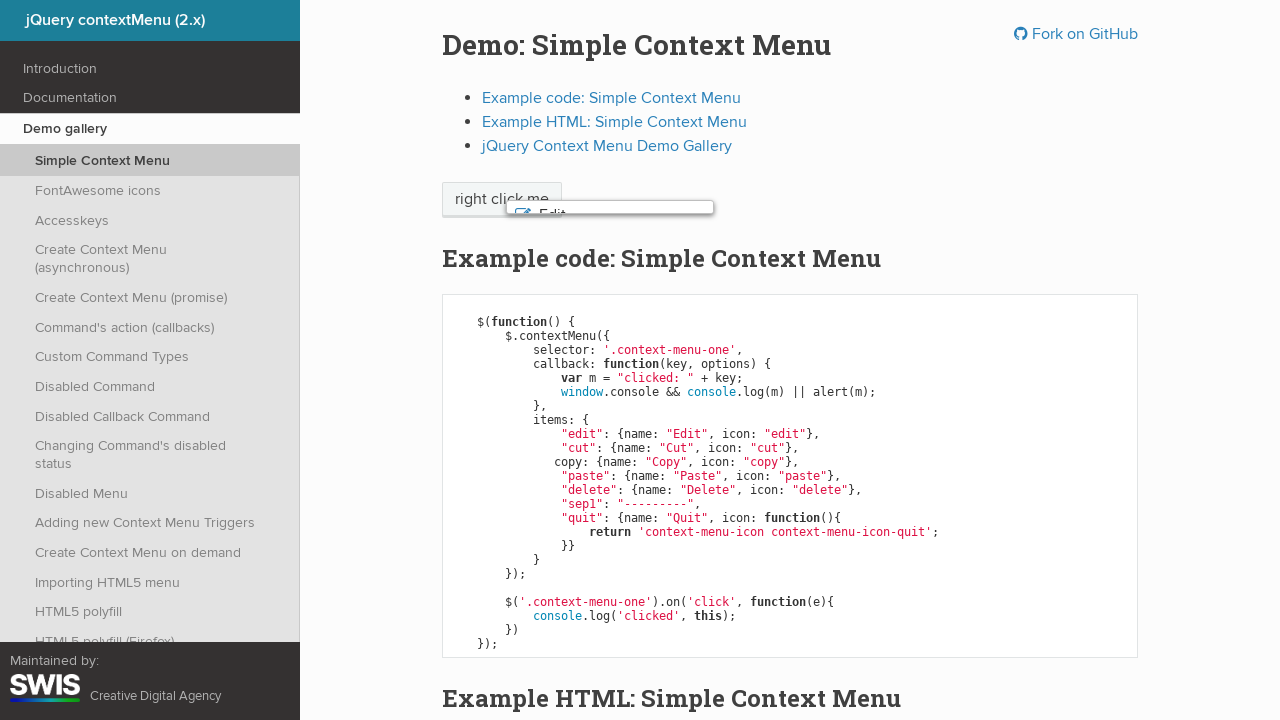

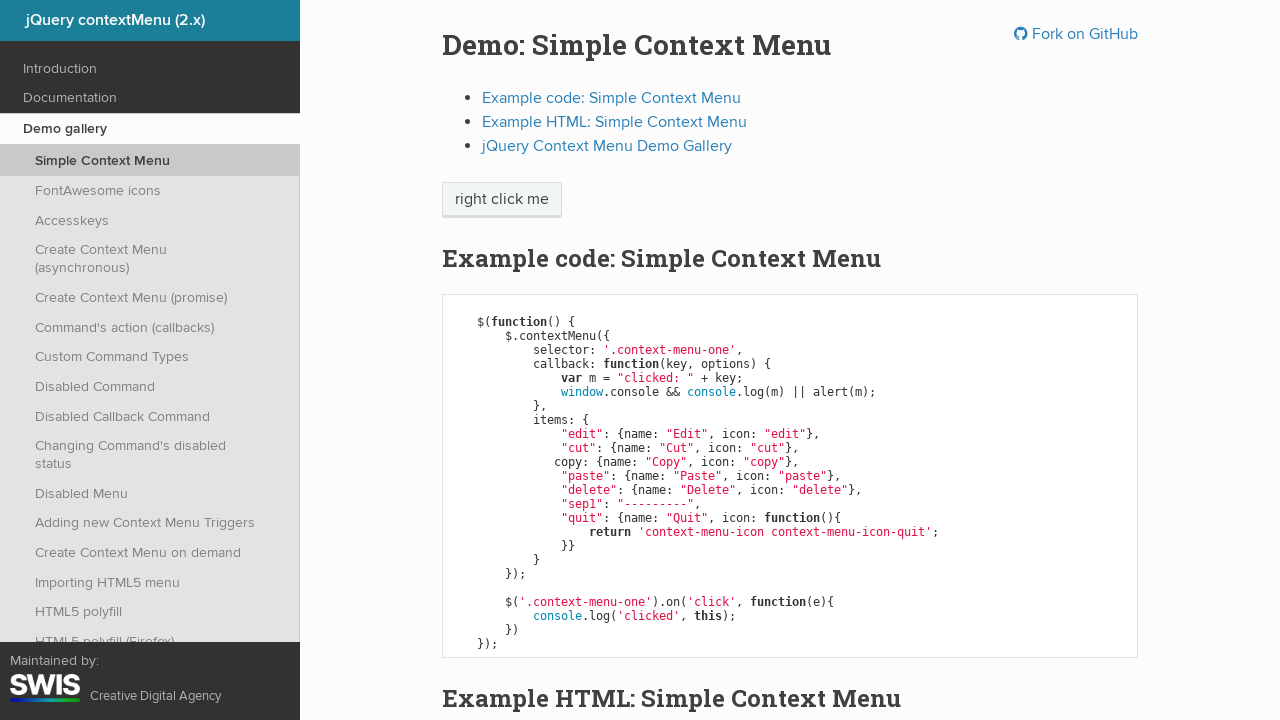